Tests filtering to display only completed items.

Starting URL: https://demo.playwright.dev/todomvc

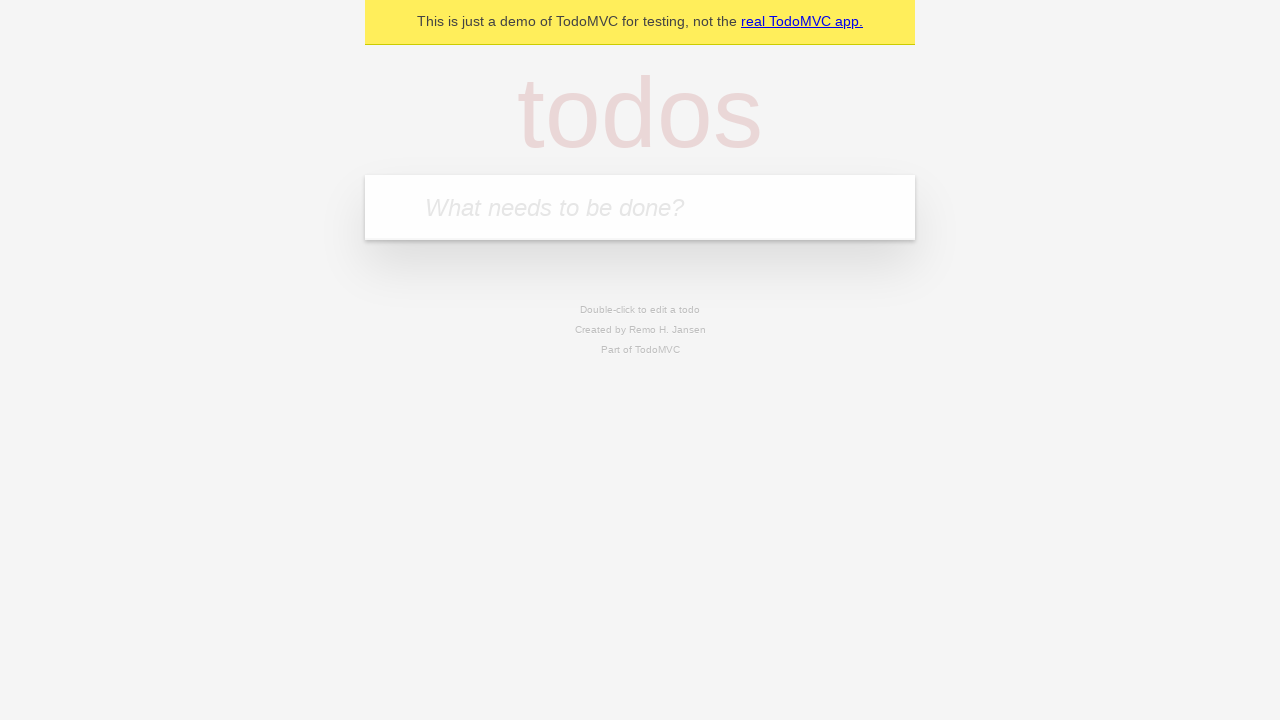

Filled todo input with 'buy some cheese' on internal:attr=[placeholder="What needs to be done?"i]
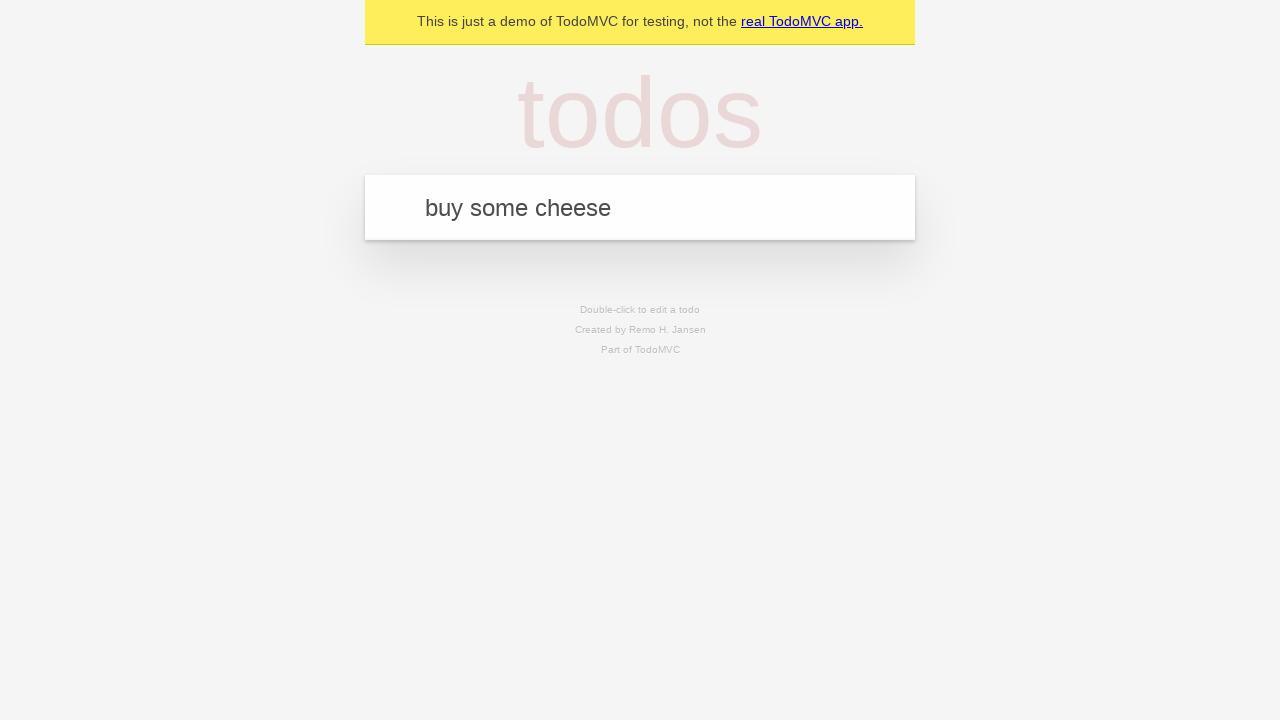

Pressed Enter to add first todo on internal:attr=[placeholder="What needs to be done?"i]
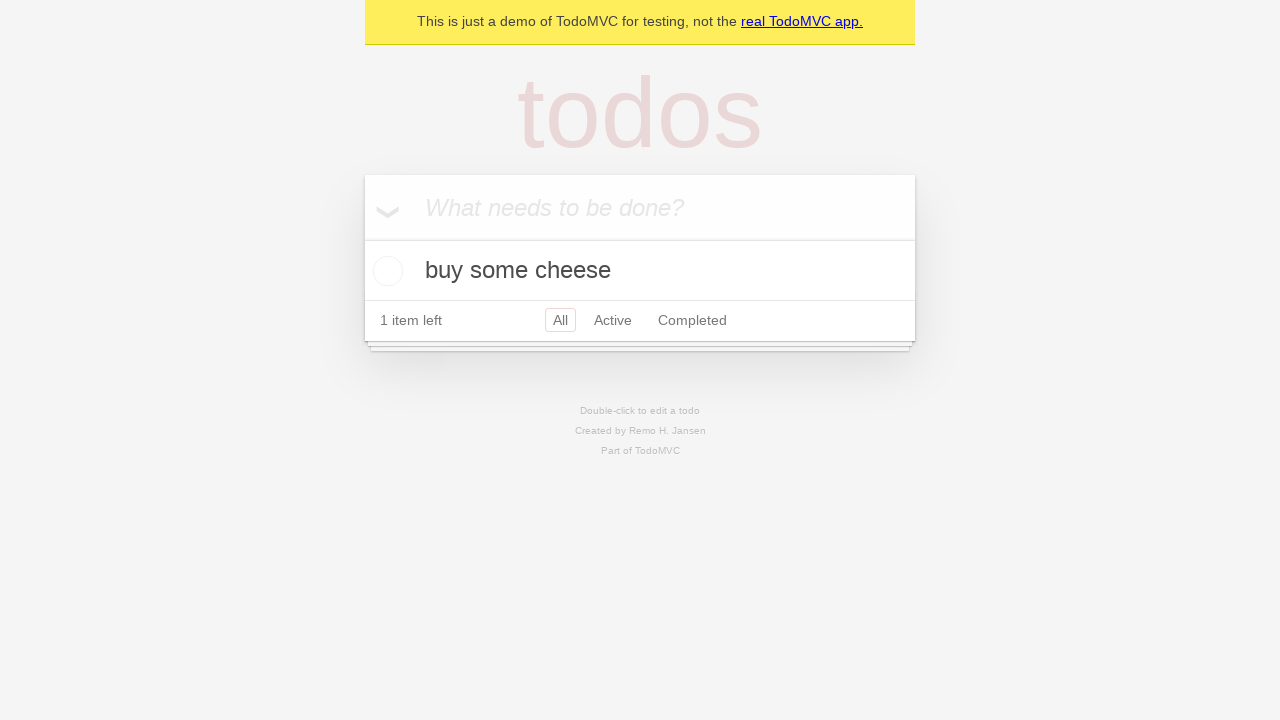

Filled todo input with 'feed the cat' on internal:attr=[placeholder="What needs to be done?"i]
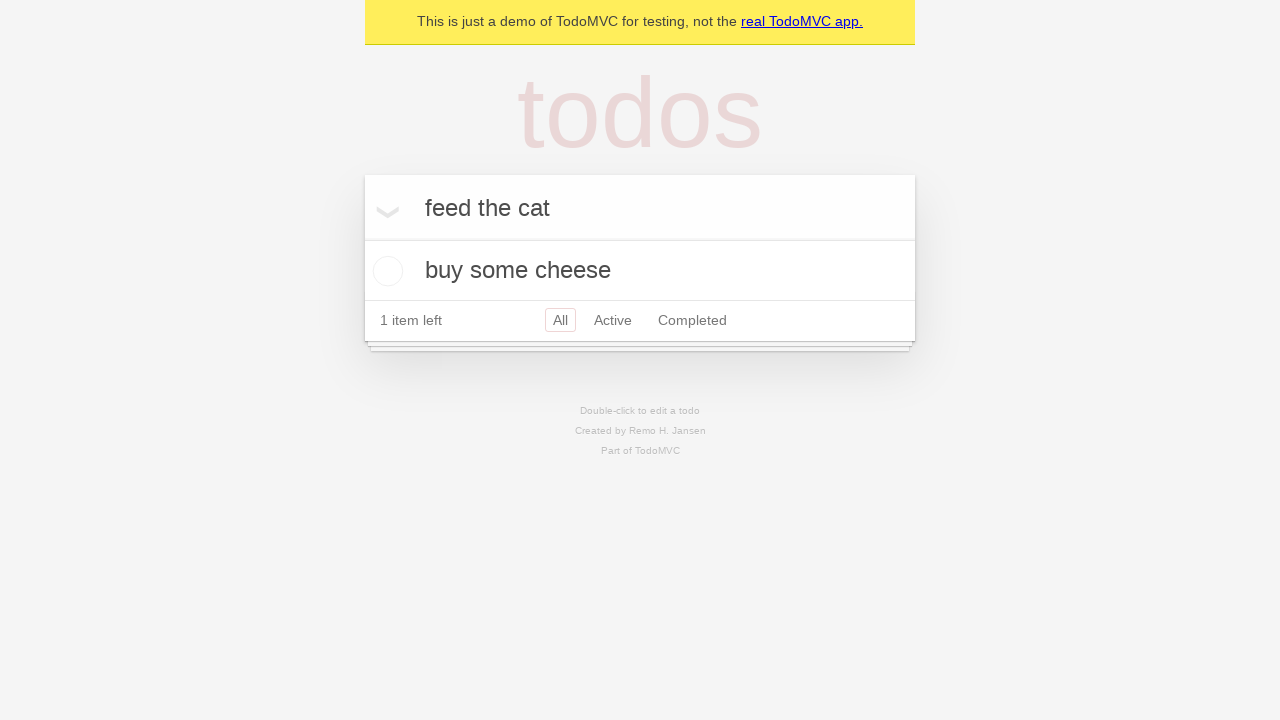

Pressed Enter to add second todo on internal:attr=[placeholder="What needs to be done?"i]
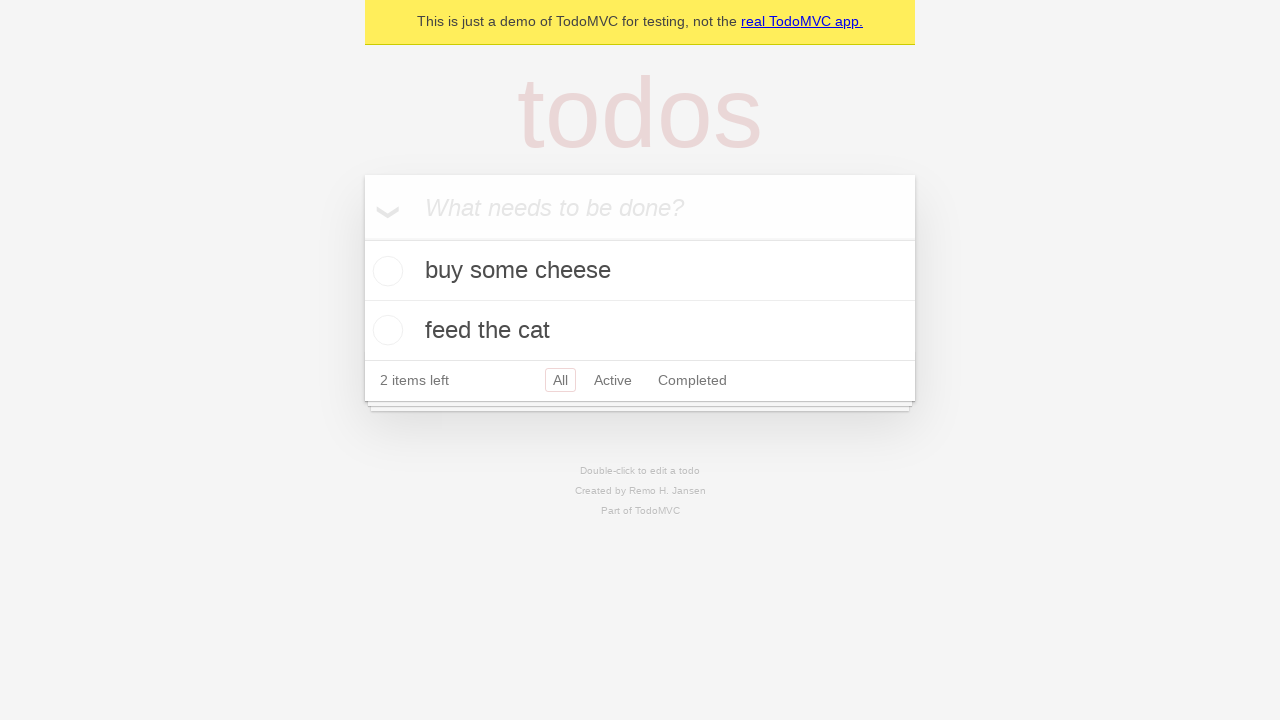

Filled todo input with 'book a doctors appointment' on internal:attr=[placeholder="What needs to be done?"i]
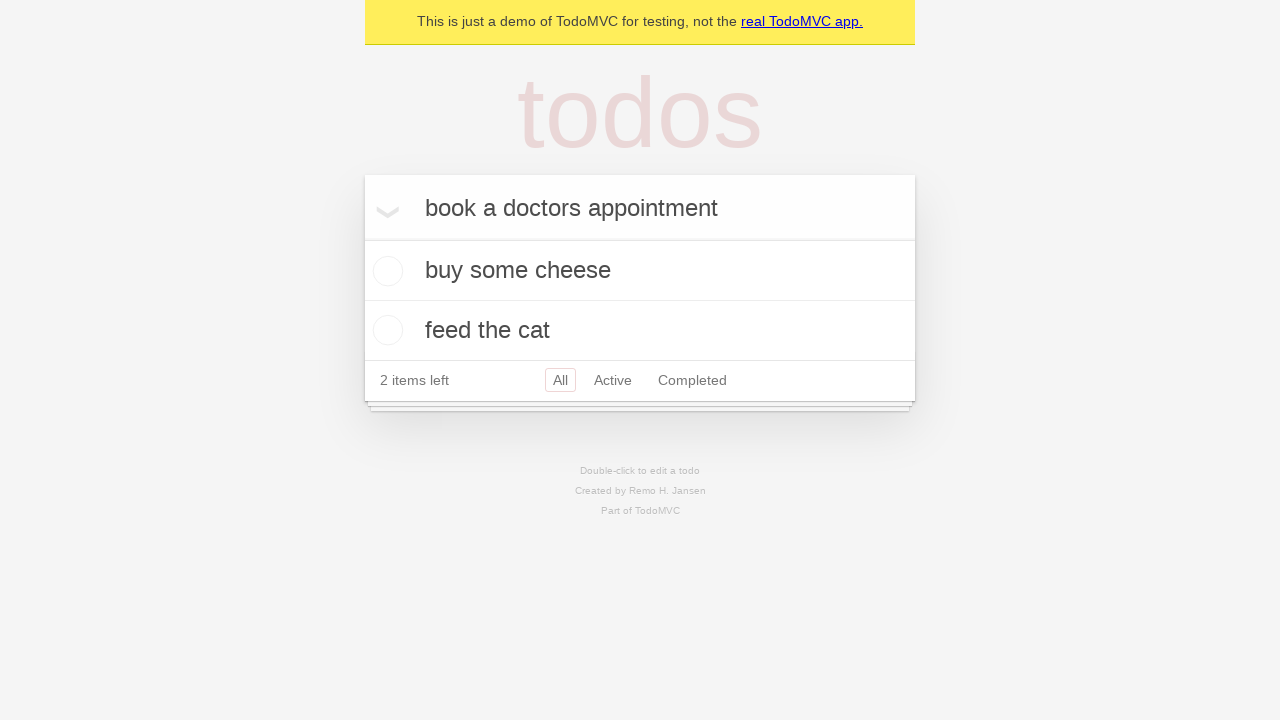

Pressed Enter to add third todo on internal:attr=[placeholder="What needs to be done?"i]
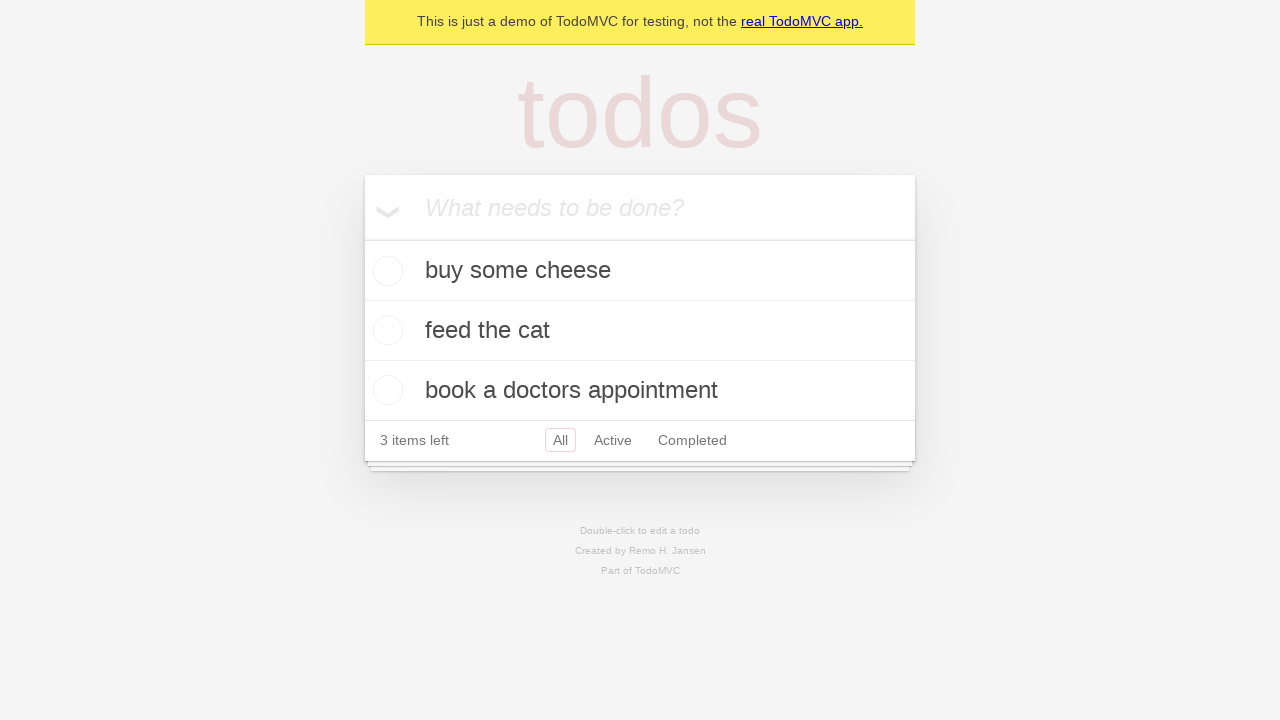

Checked the second todo item checkbox at (385, 330) on internal:testid=[data-testid="todo-item"s] >> nth=1 >> internal:role=checkbox
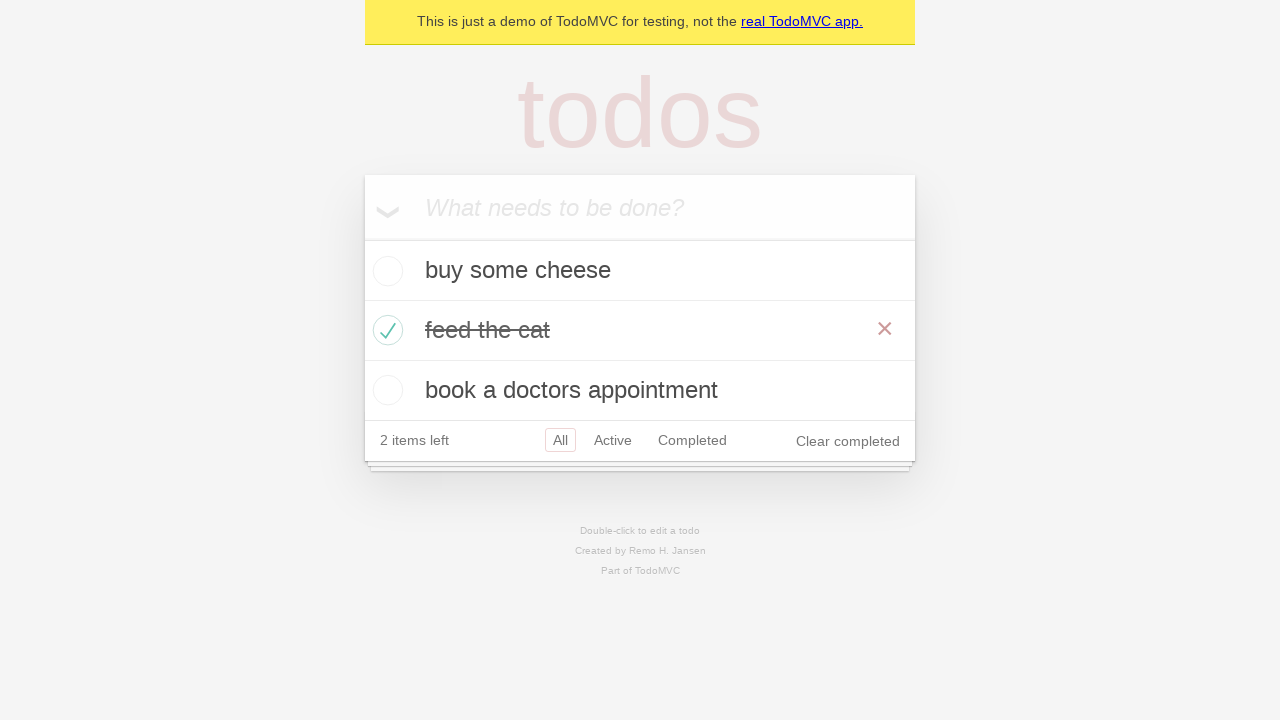

Clicked Completed filter to display only completed items at (692, 440) on internal:role=link[name="Completed"i]
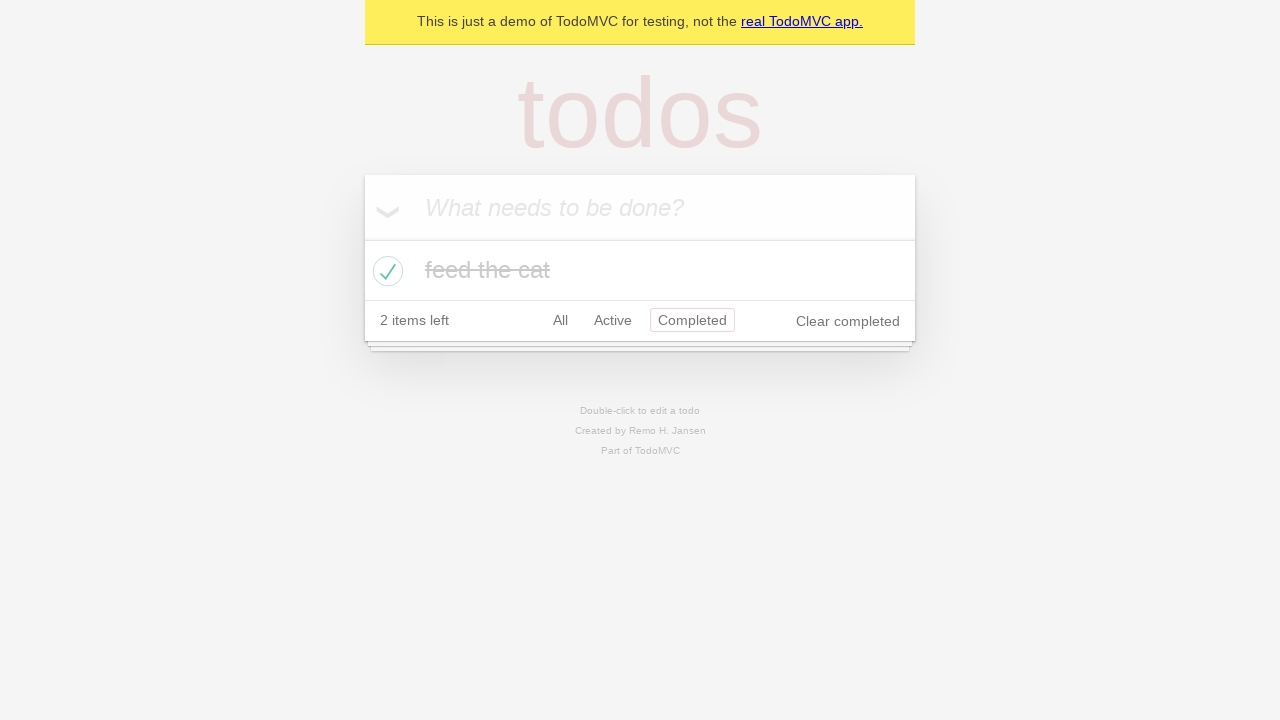

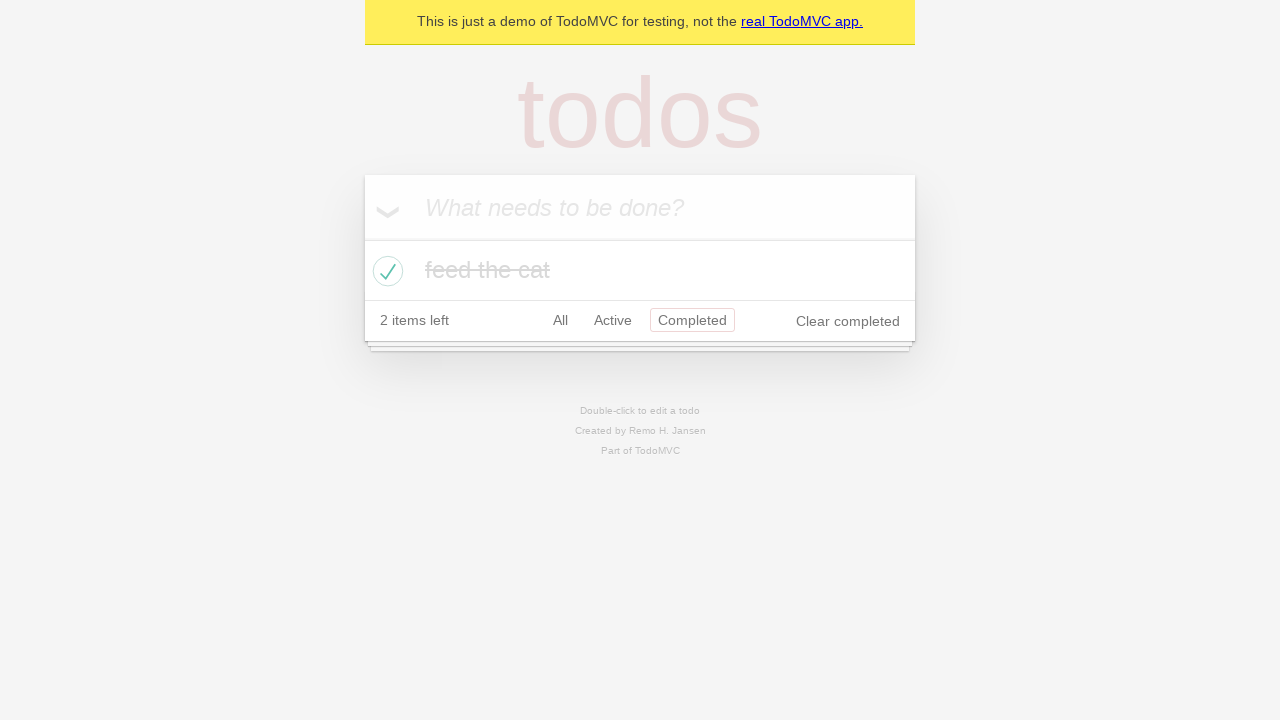